Tests a loading images page by waiting for an image element to load and verifying its presence

Starting URL: https://bonigarcia.dev/selenium-webdriver-java/loading-images.html

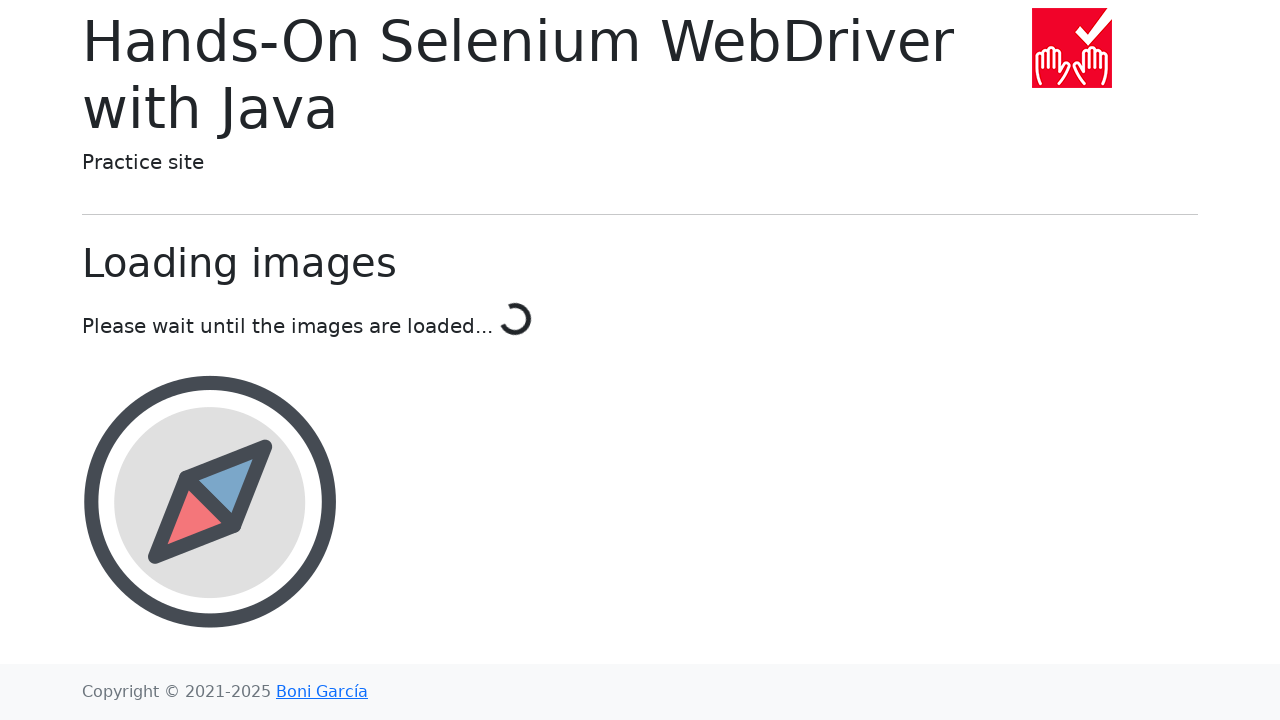

Waited for award image element to become visible
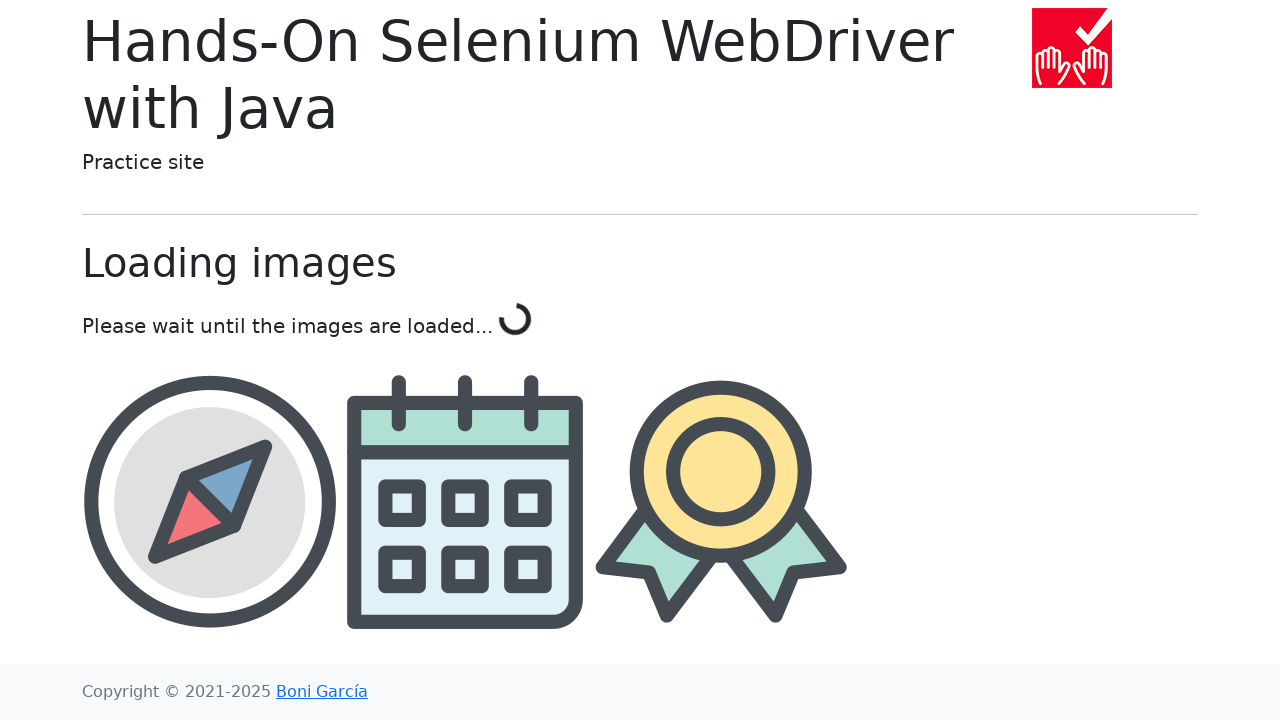

Located the award image element
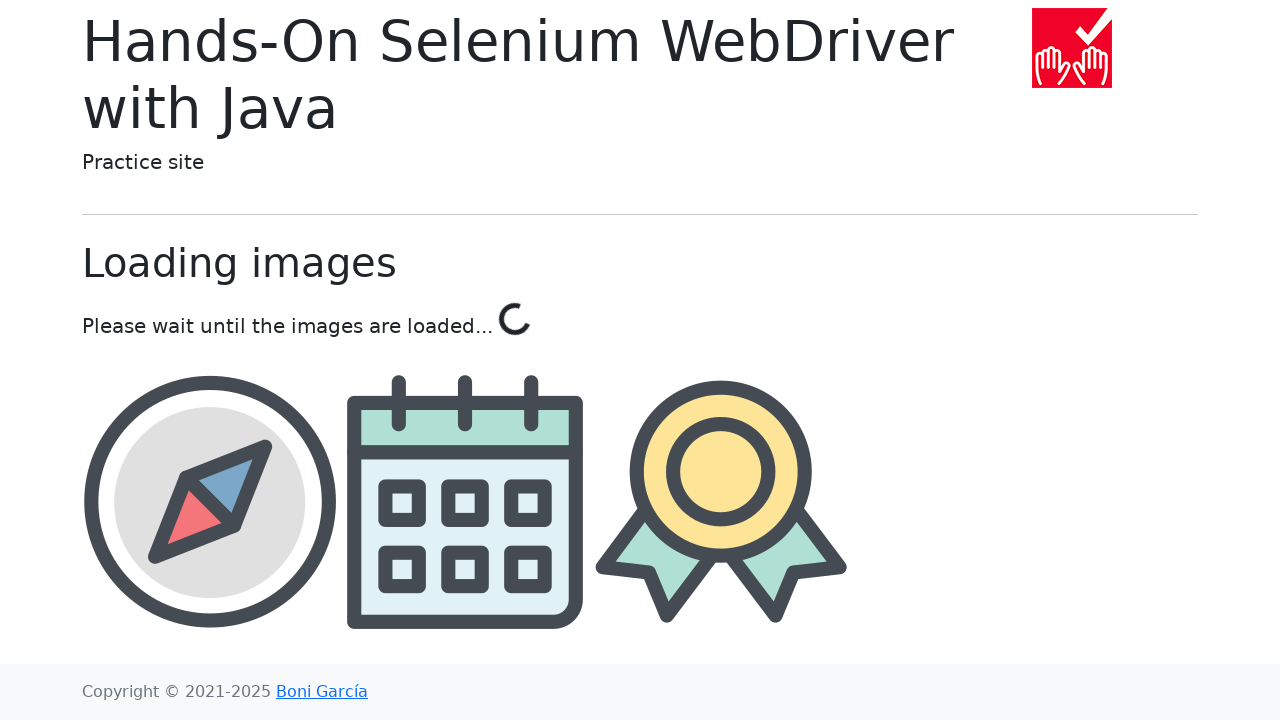

Retrieved src attribute from award image, confirming it loaded successfully
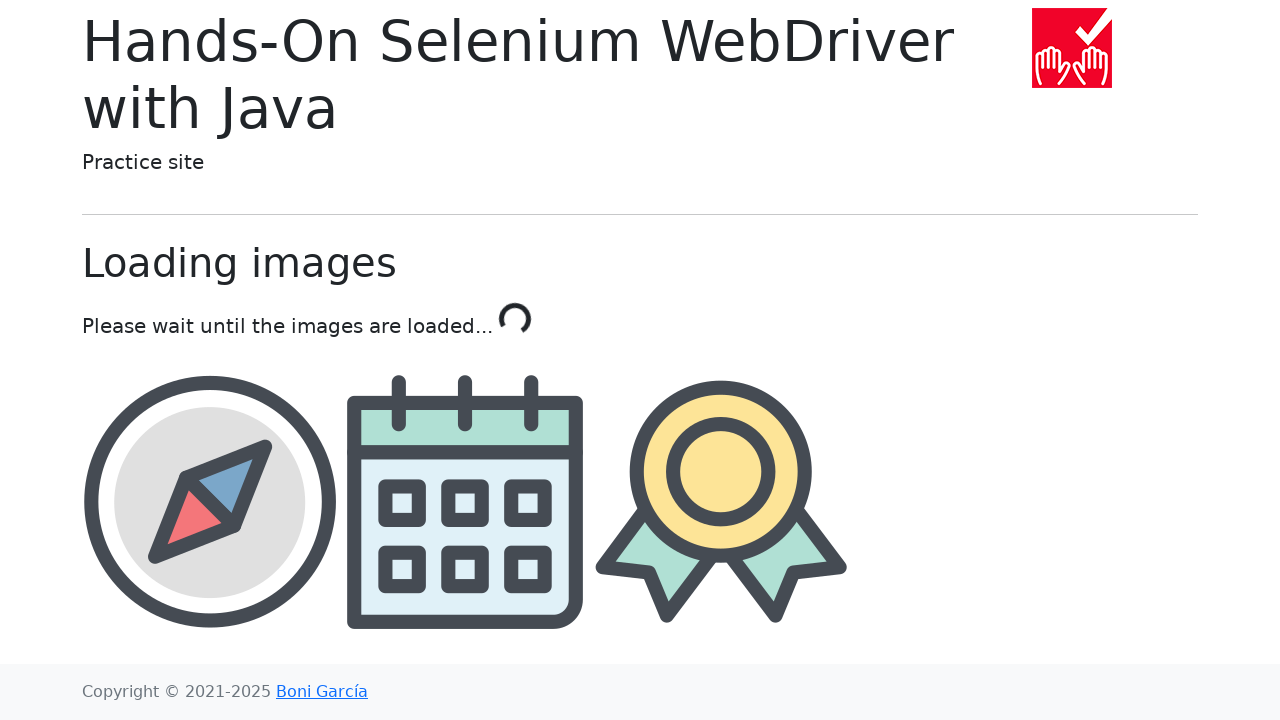

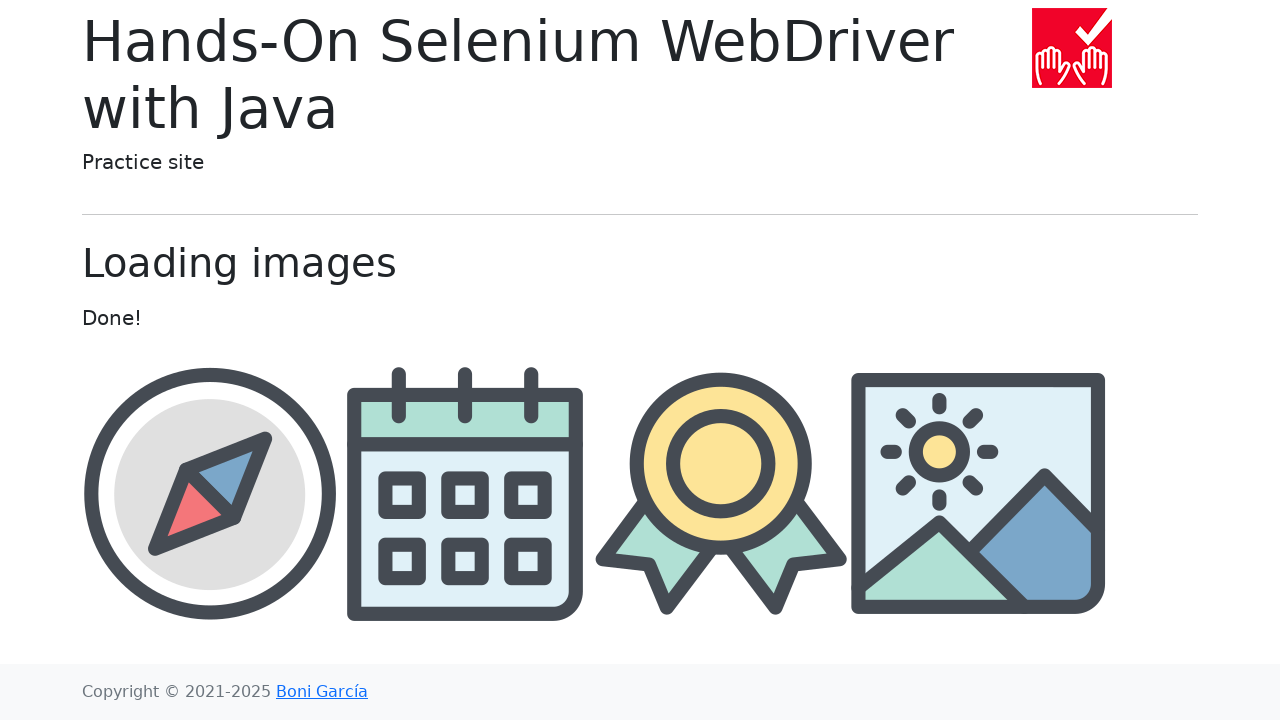